Tests radio button selection functionality on an automation practice page

Starting URL: https://rahulshettyacademy.com/AutomationPractice/

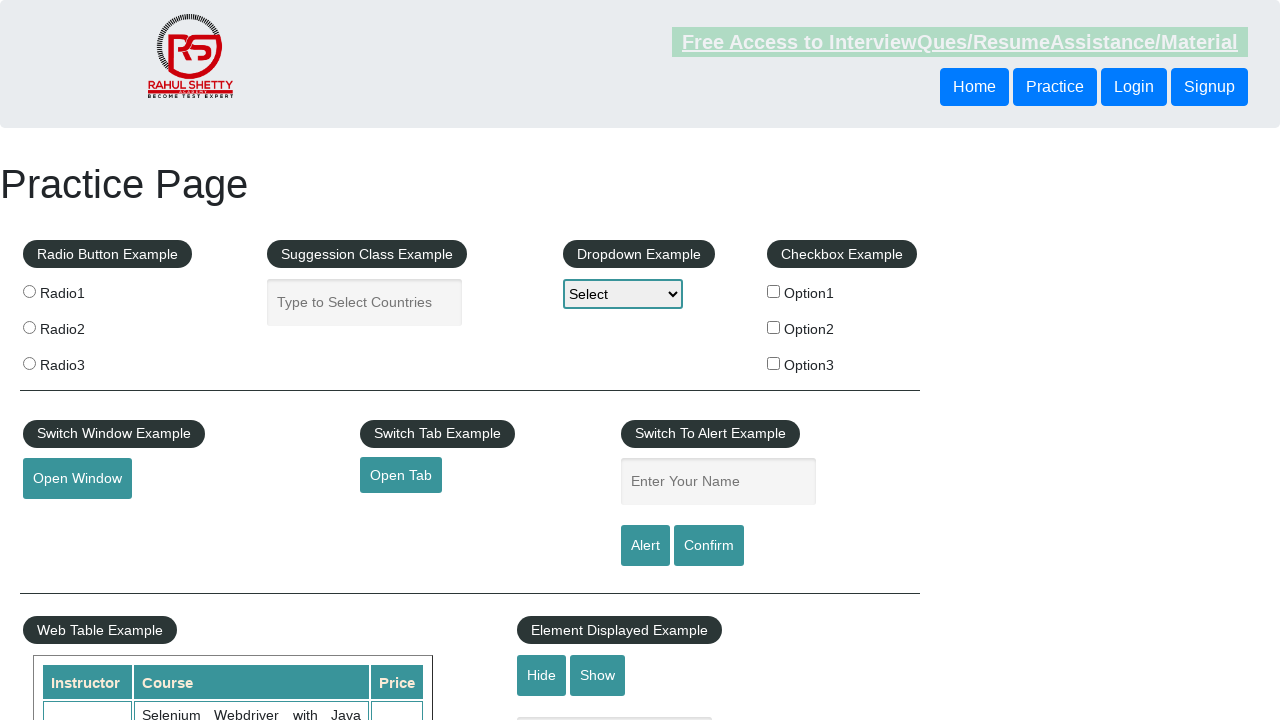

Clicked Radio Button 2 at (29, 327) on input[value='radio2']
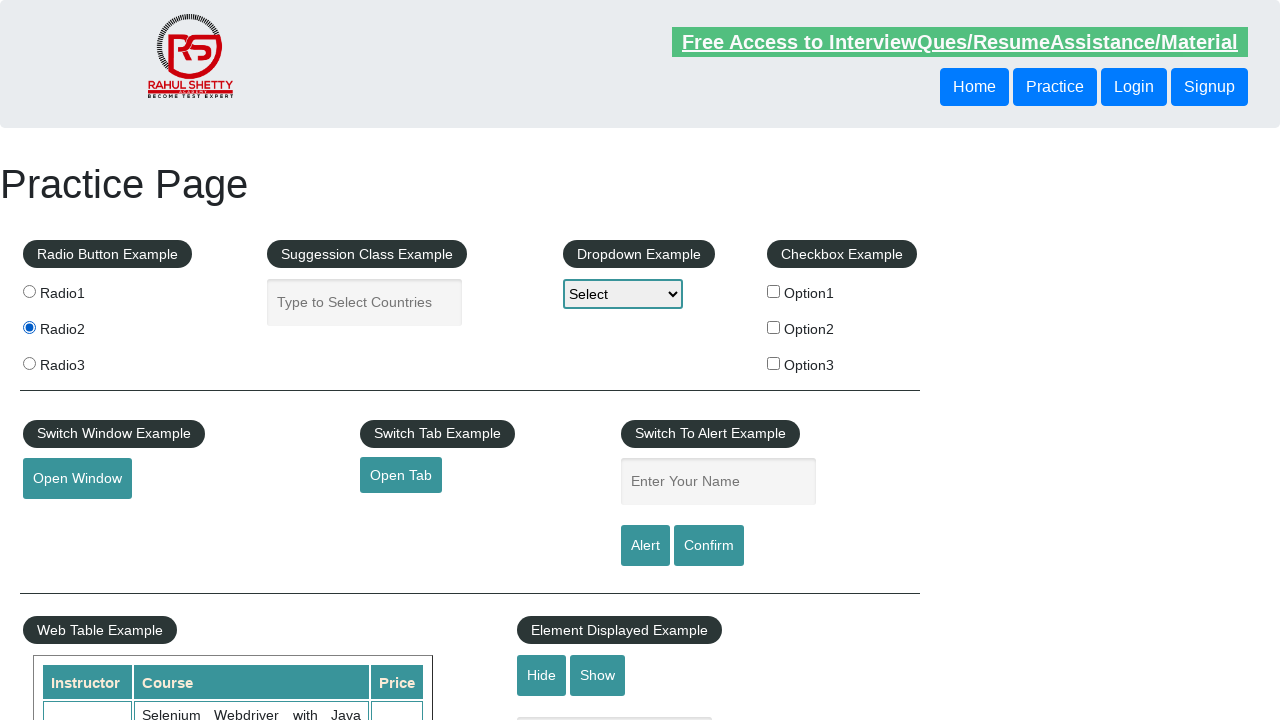

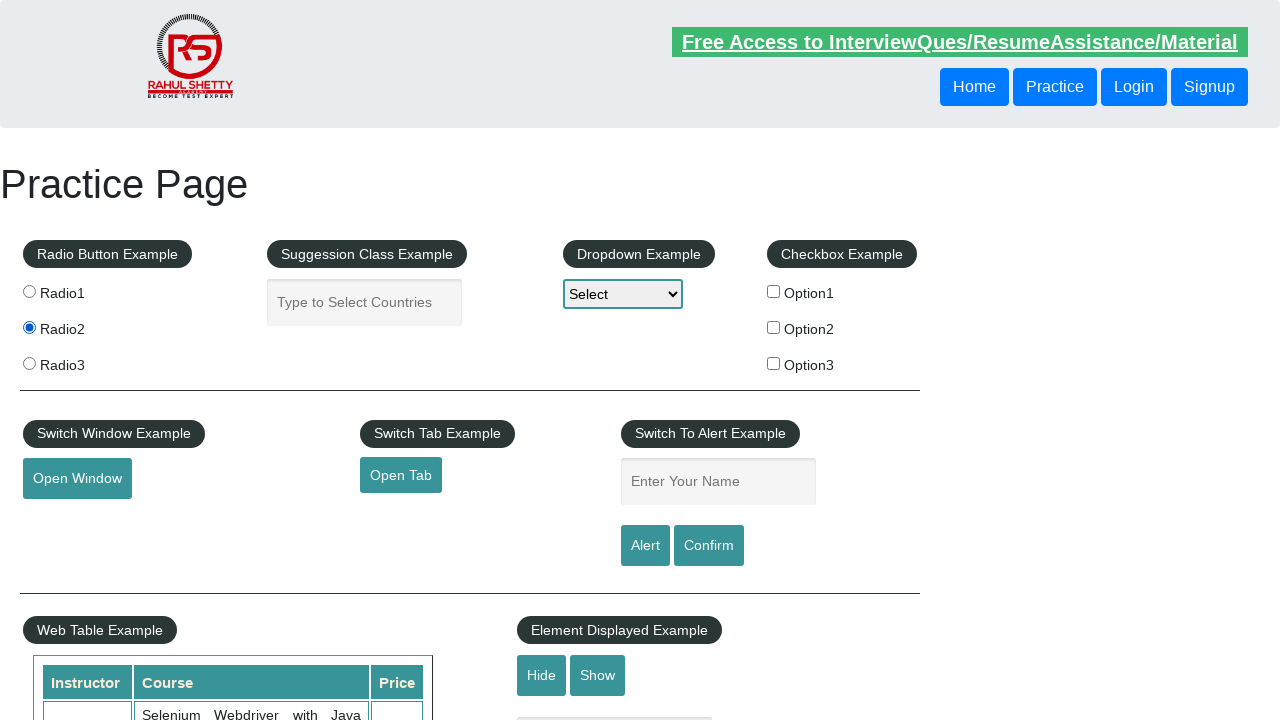